Navigates to multiple documentation pages (Playwright docs and GitHub repository) and verifies they load successfully by waiting for the page content.

Starting URL: https://playwright.dev/docs/api/class-page#page-pdf

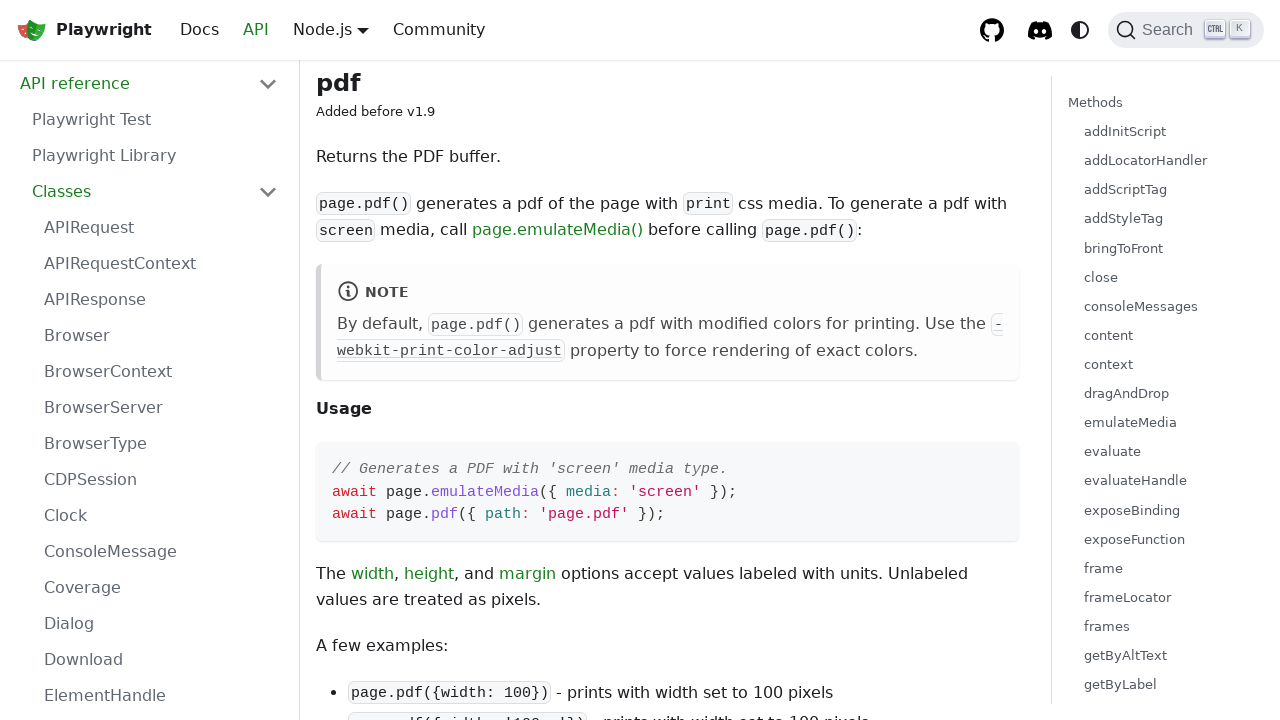

Waited for Playwright docs page to load completely
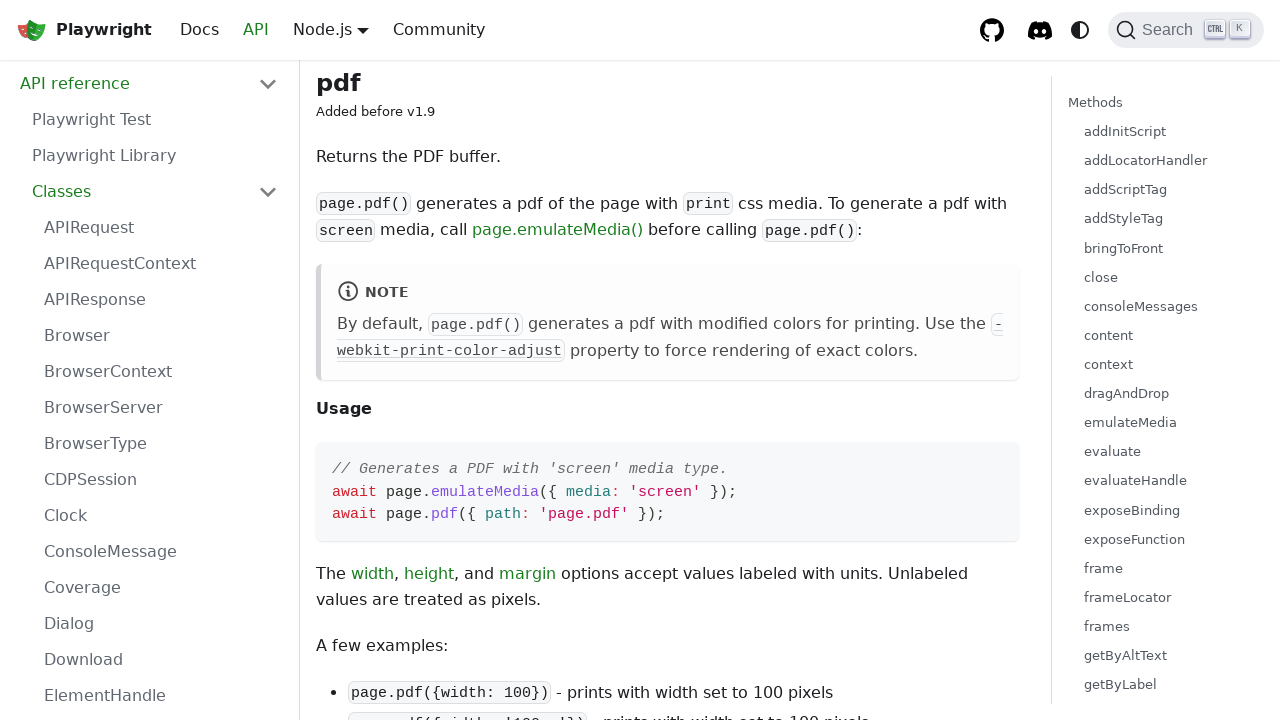

Navigated to GitHub repository page
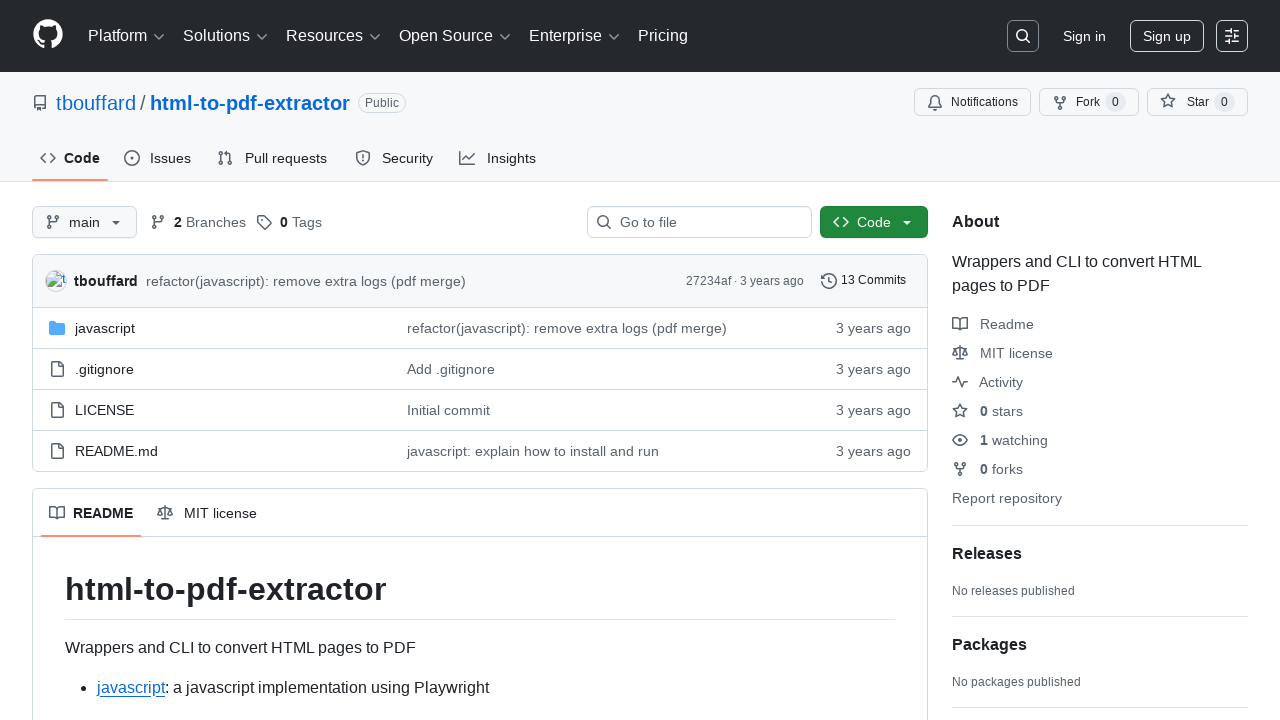

Waited for GitHub page to load completely
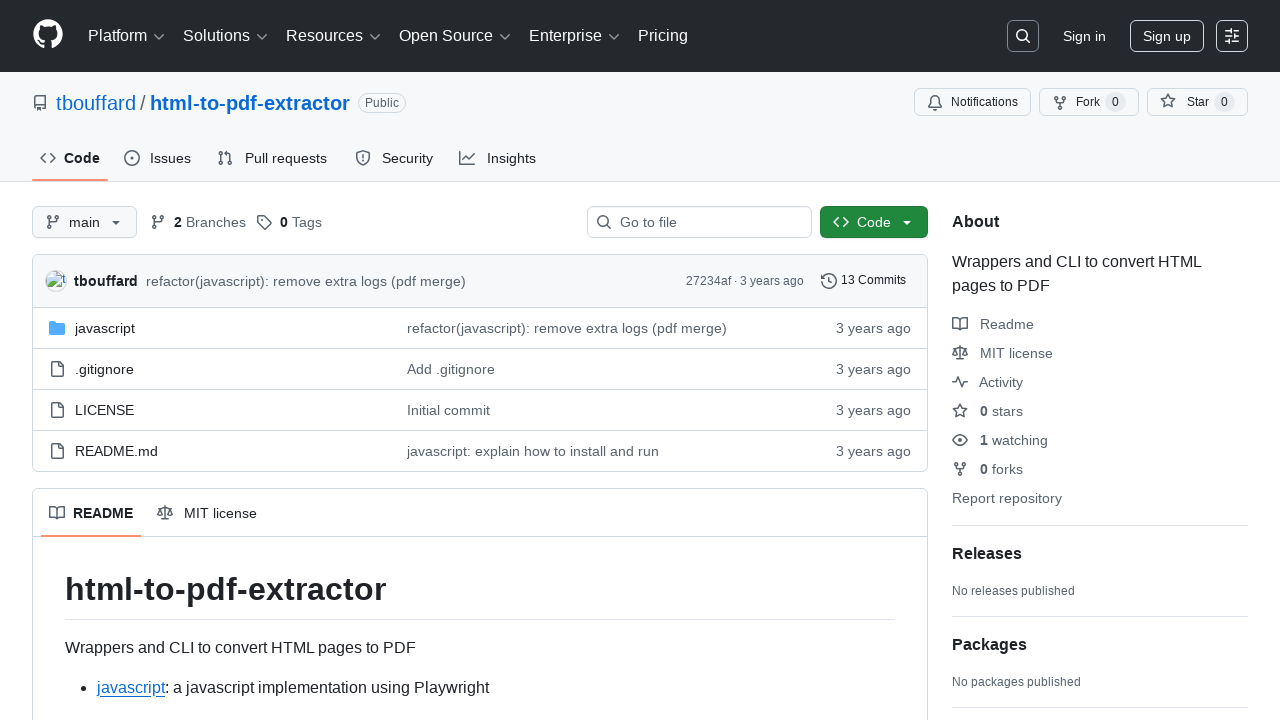

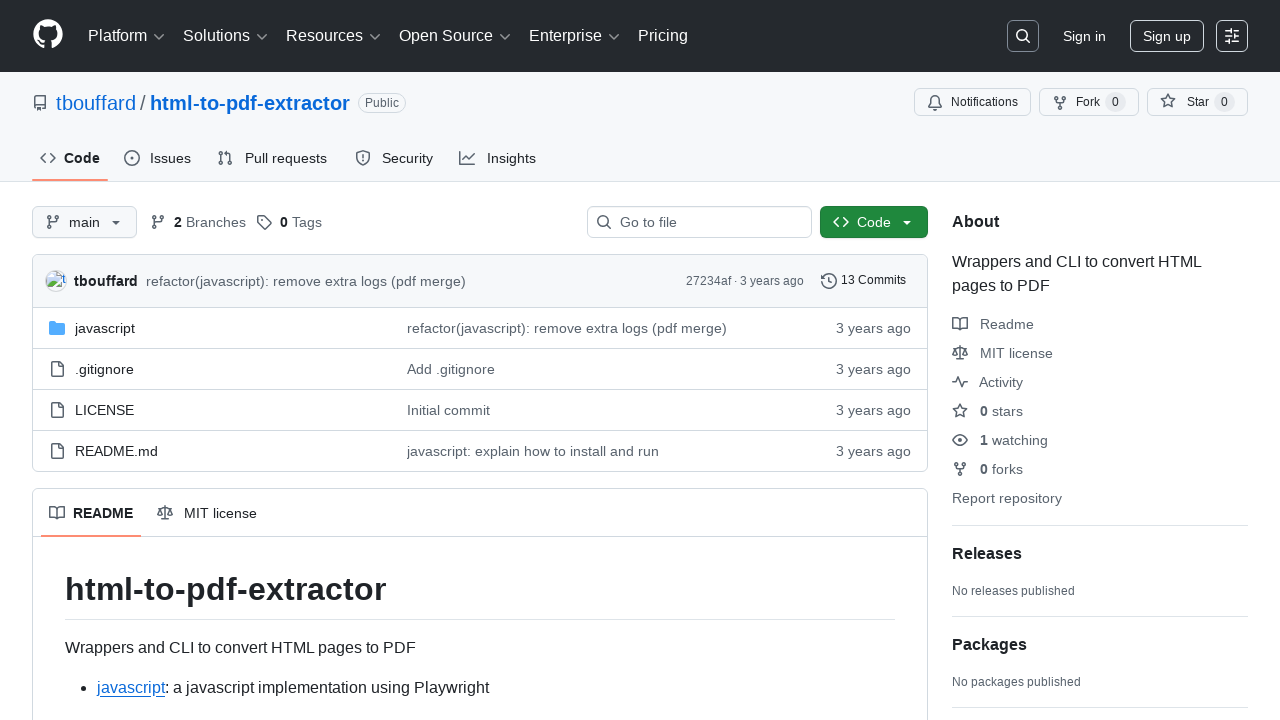